Navigates to a Colombian postal code website, clicks through the navigation by selecting the first department from the list, then the first municipality, demonstrating multi-level navigation through the site's hierarchy.

Starting URL: https://codigo-postal.co/

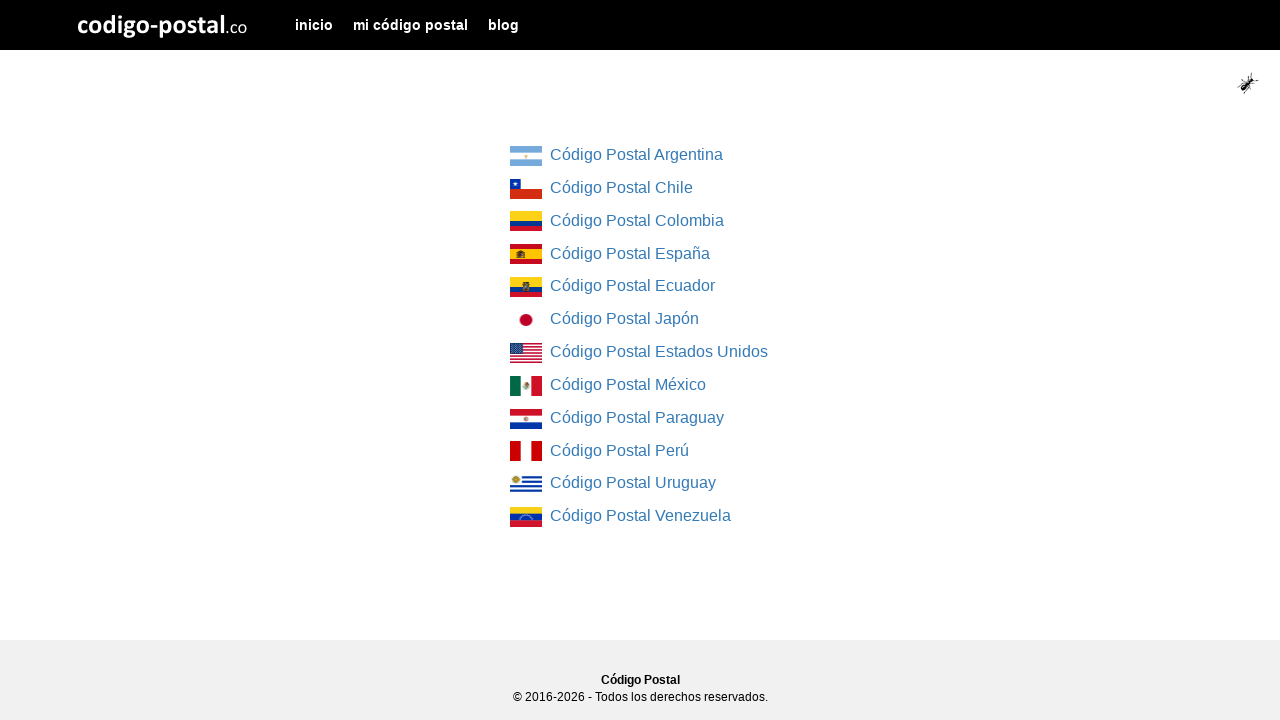

Waited for department list to load
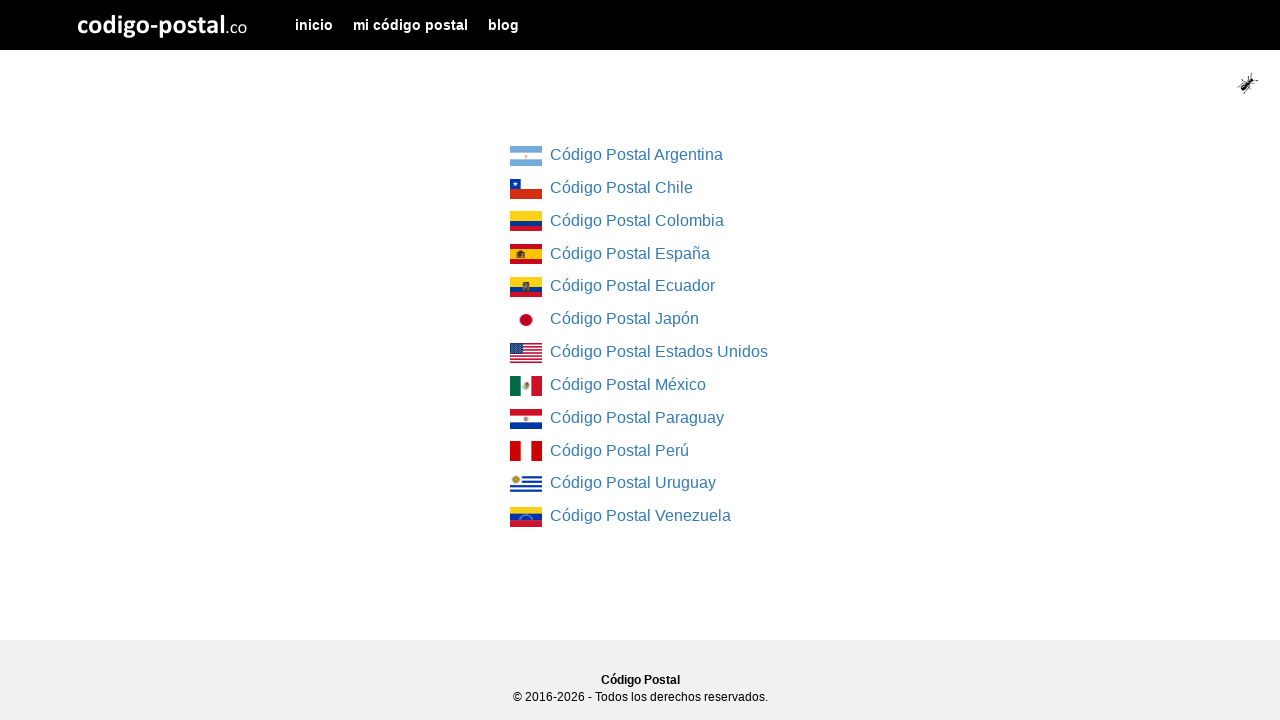

Clicked on the first department from the list at (526, 156) on div.col-md-4.col-md-offset-4 ul li:first-child a
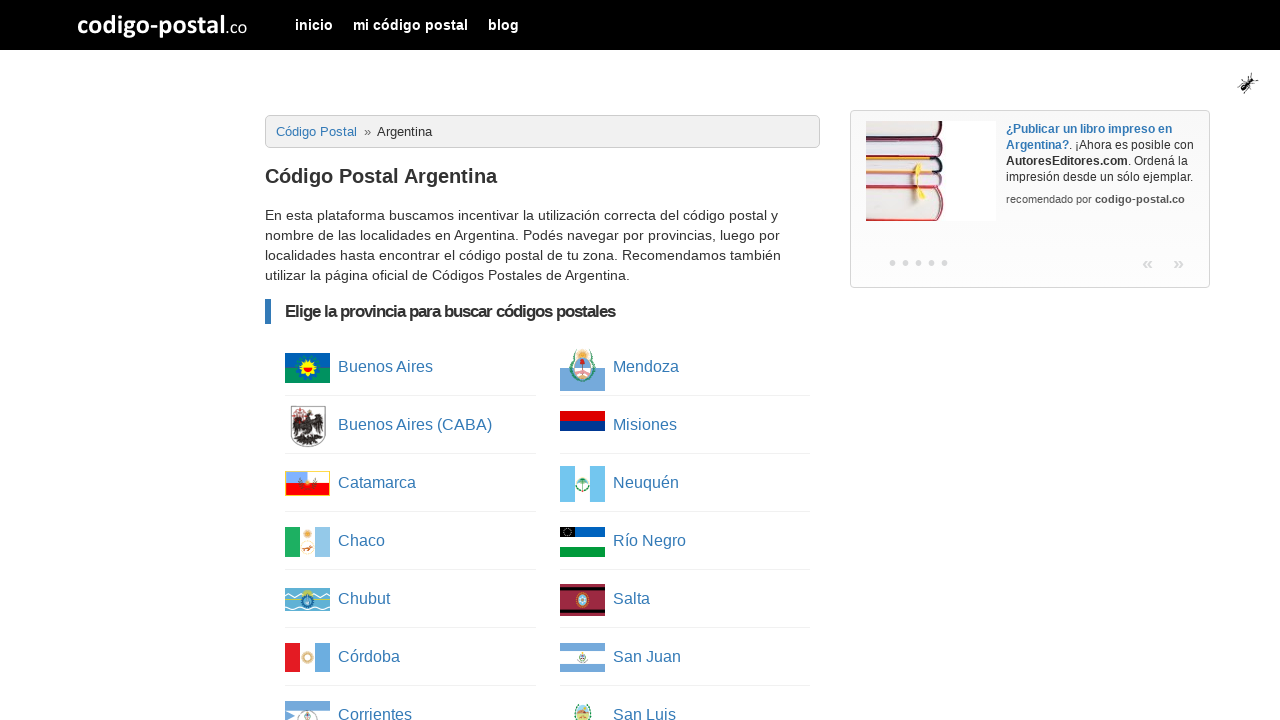

Waited for municipality/city list to load on the department page
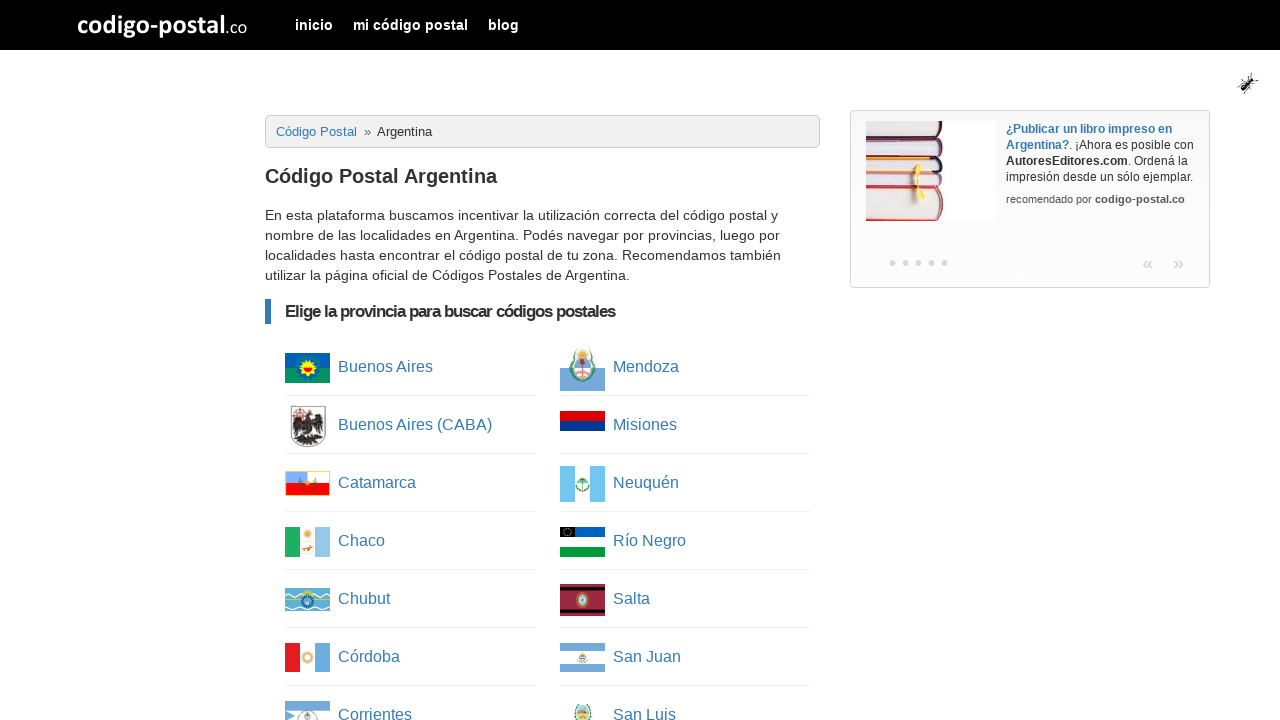

Clicked on the first municipality from the list at (308, 368) on ul.column-list li:first-child a
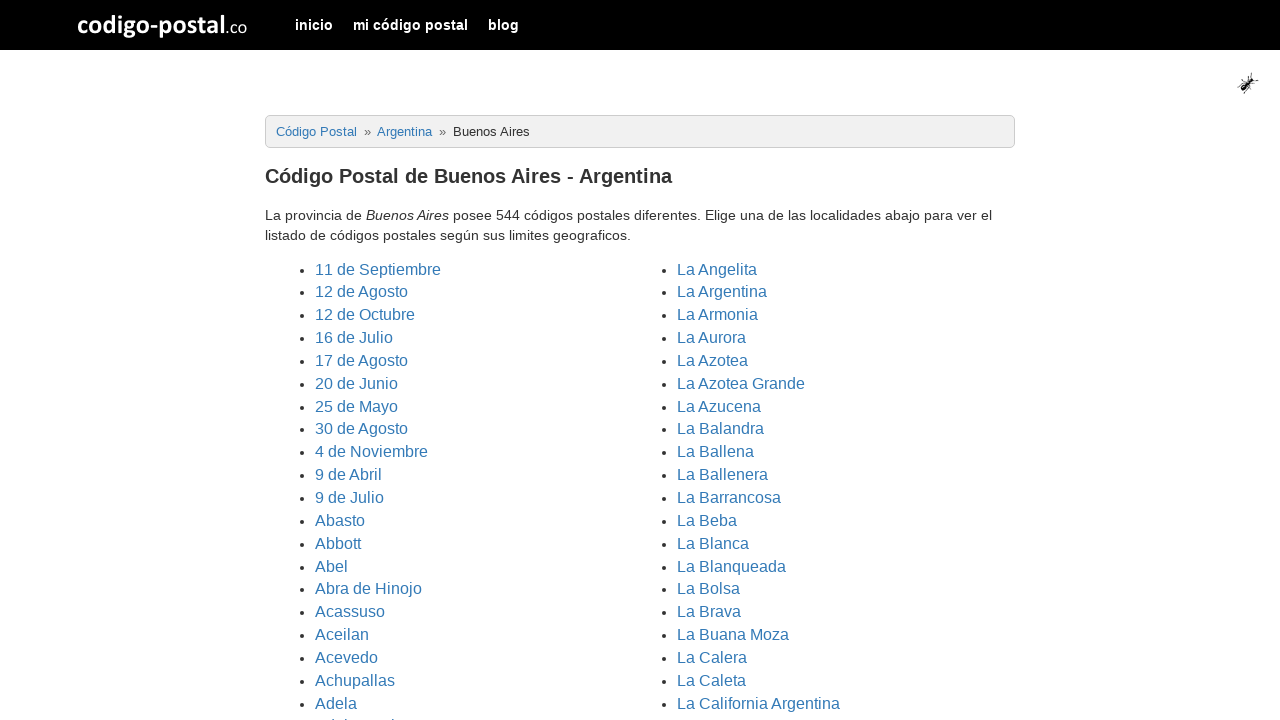

Waited for cities list to load
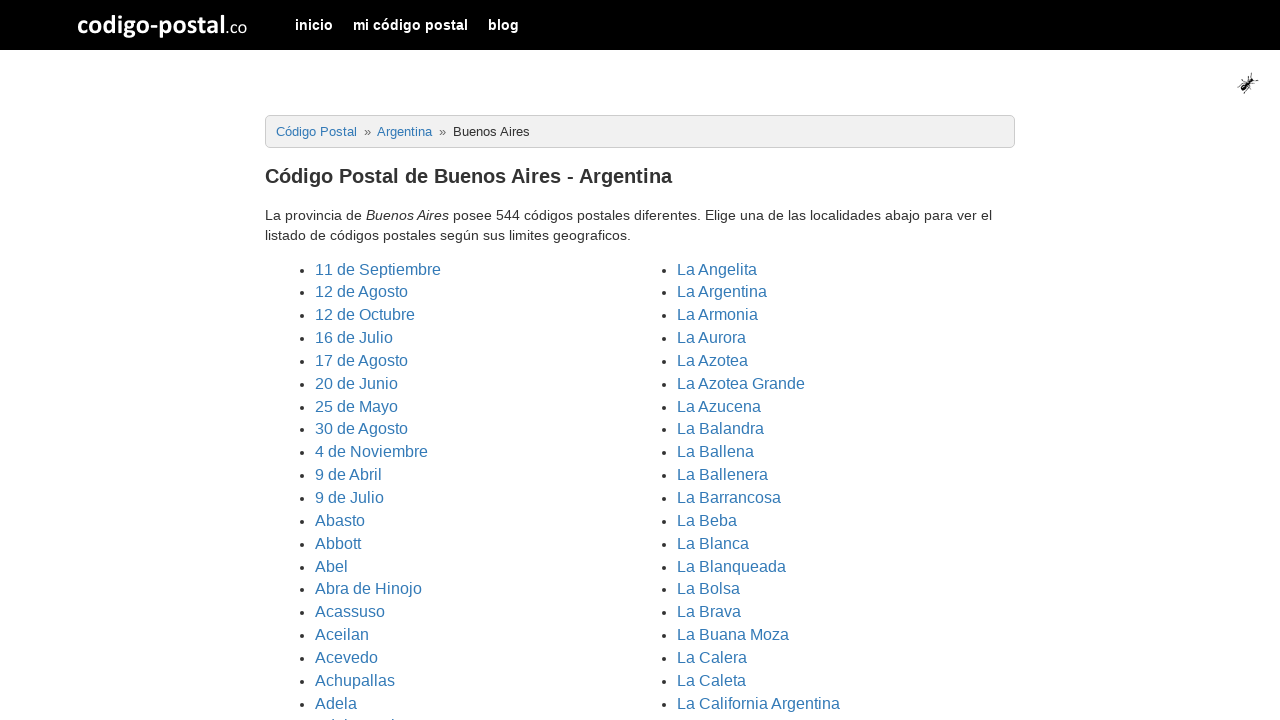

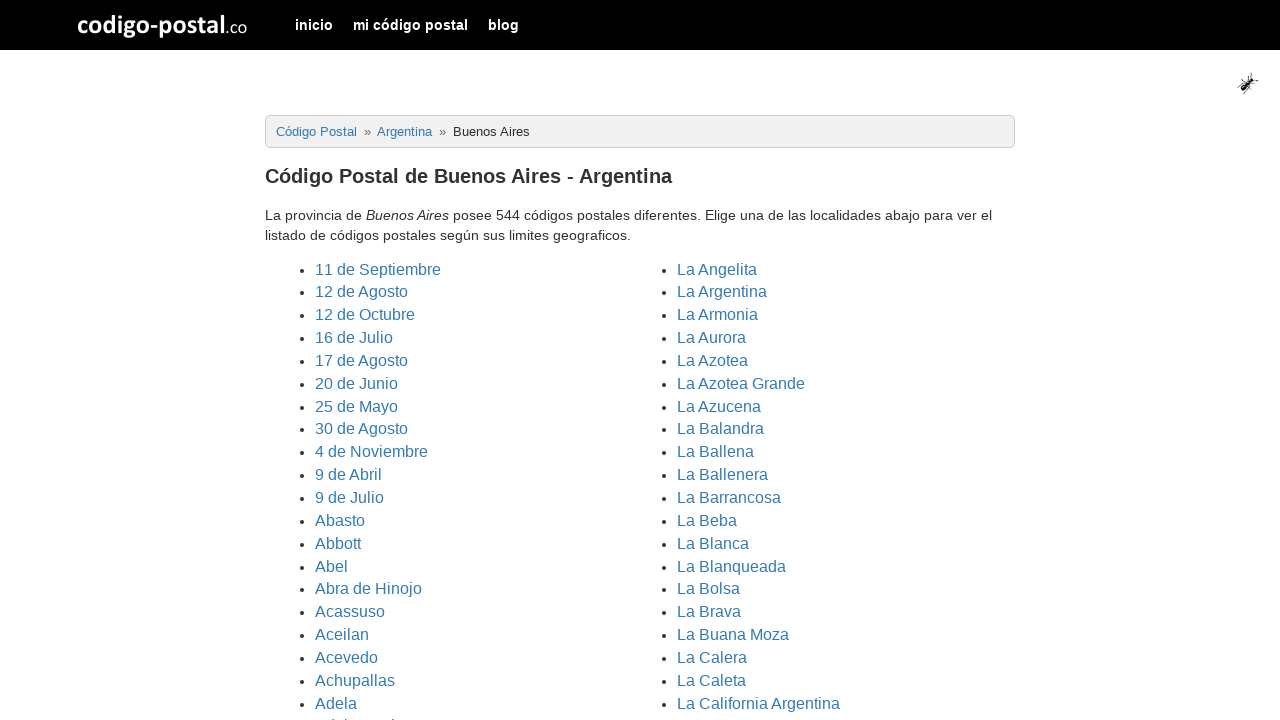